Tests various button interactions on a practice page including clicking buttons, checking button properties, mouse hover actions, and counting button elements

Starting URL: https://www.leafground.com/button.xhtml

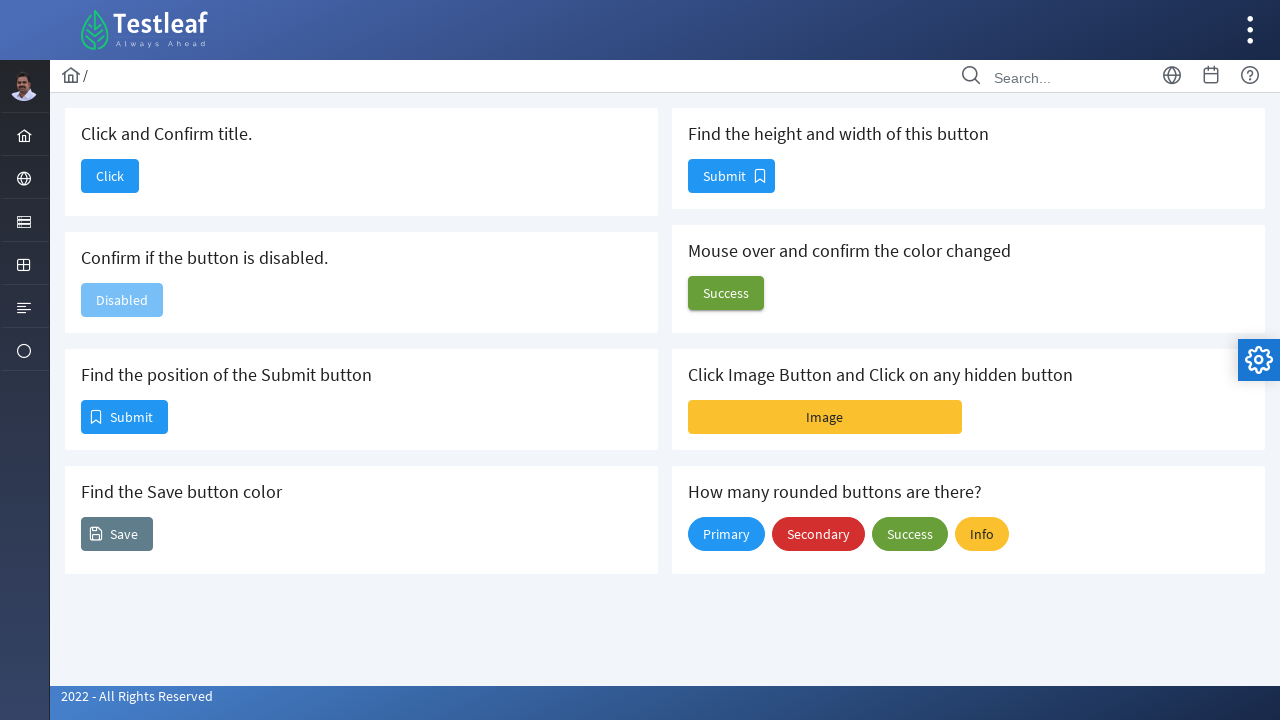

Retrieved title attribute from 'Click and Confirm title' section
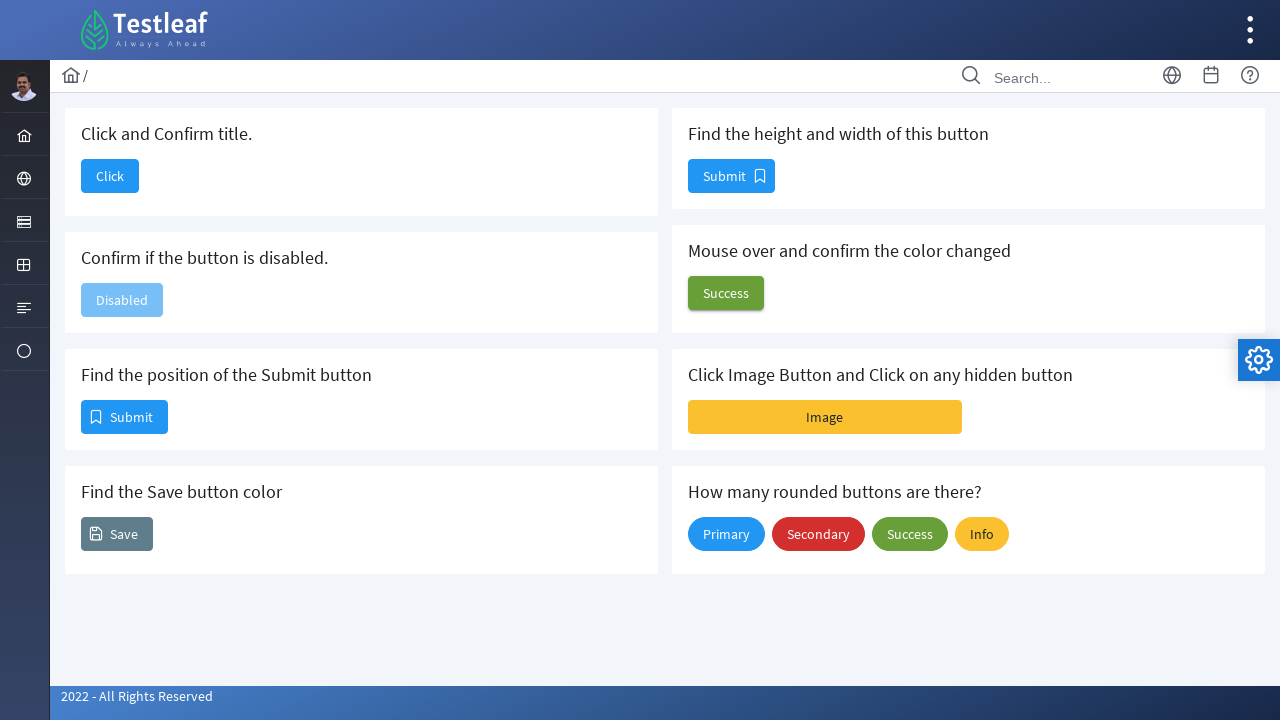

Clicked the button in 'Click and Confirm title' section at (110, 176) on xpath=//h5[.='Click and Confirm title.']/following::span[contains(text(),'Click'
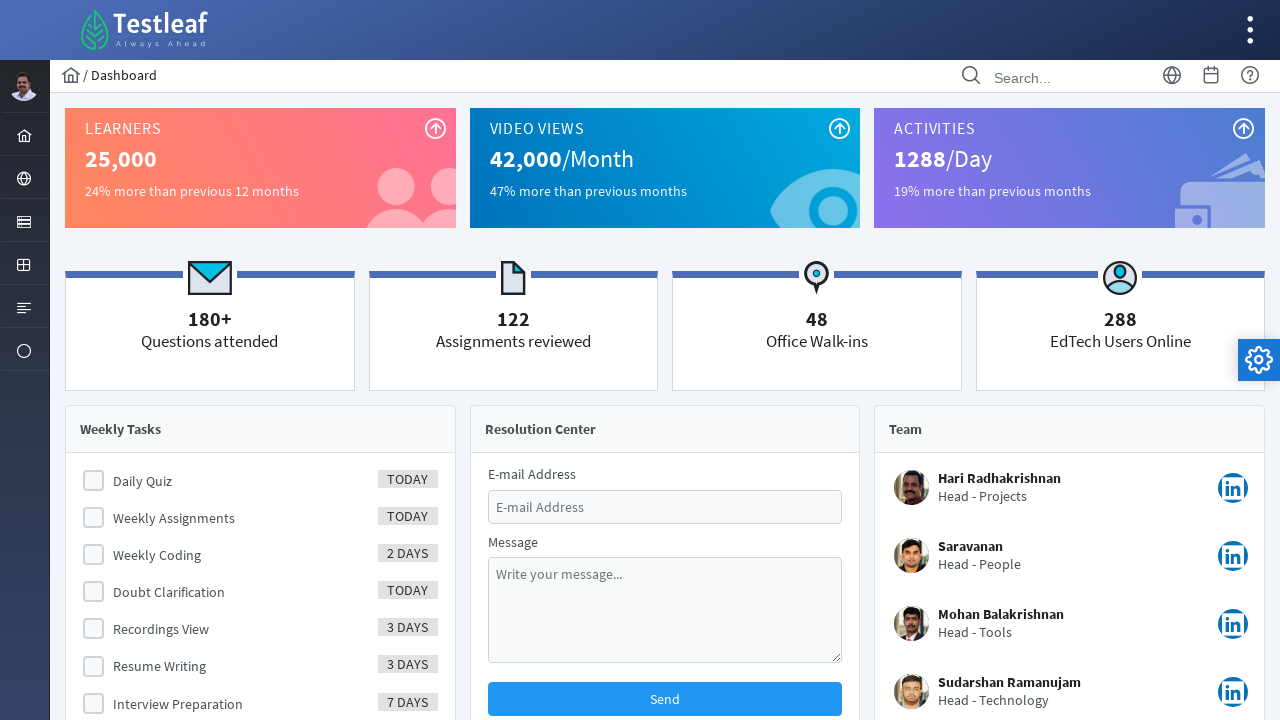

Navigated back to the main page
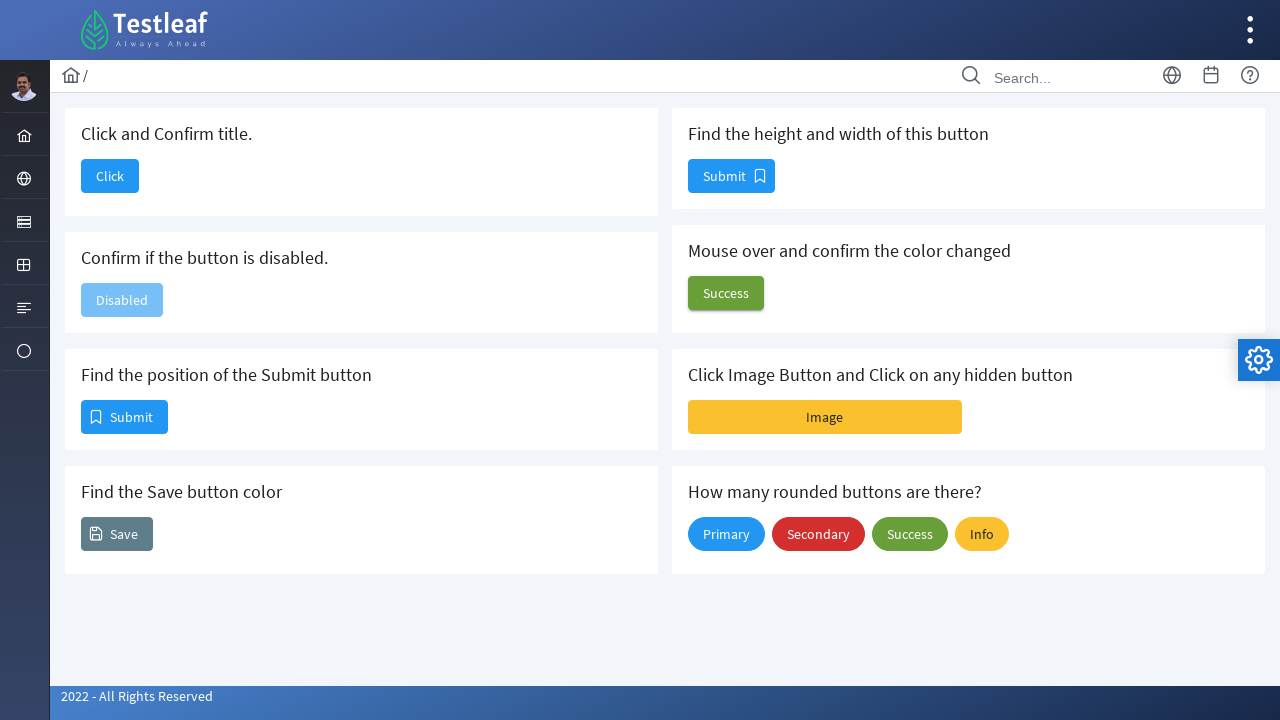

Checked if the 'Disabled' button is enabled
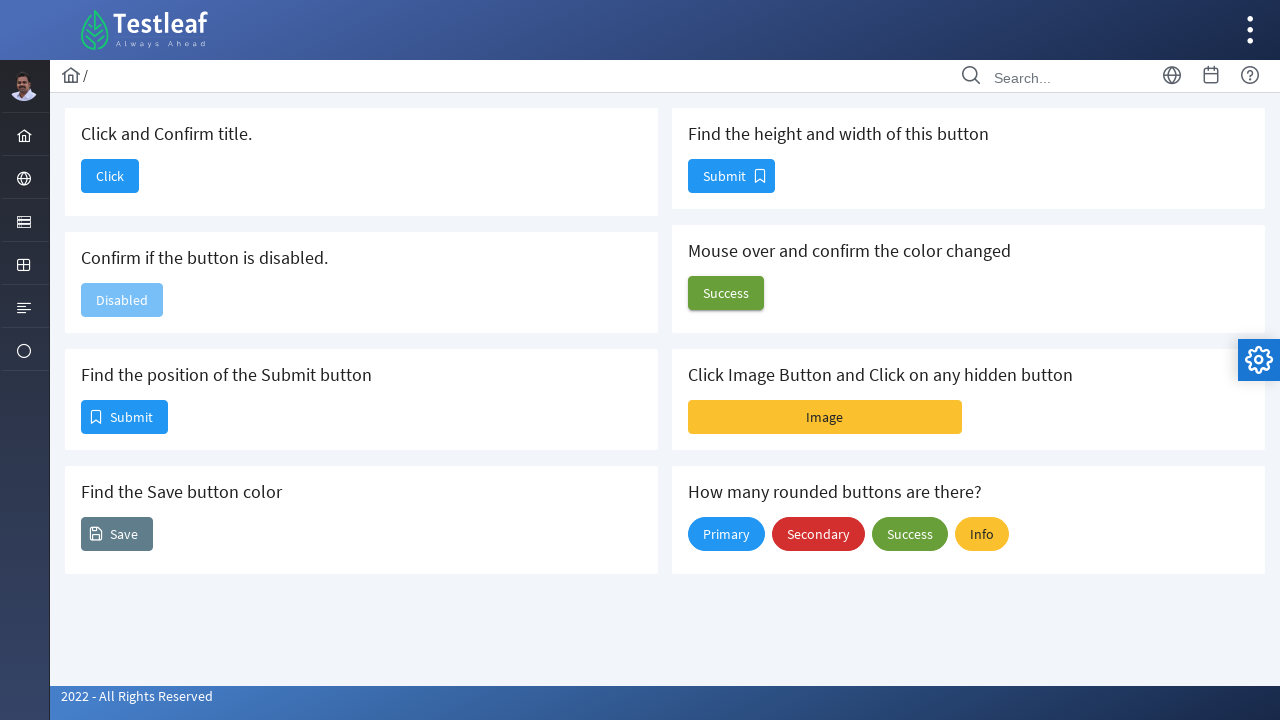

Retrieved position of the Submit button
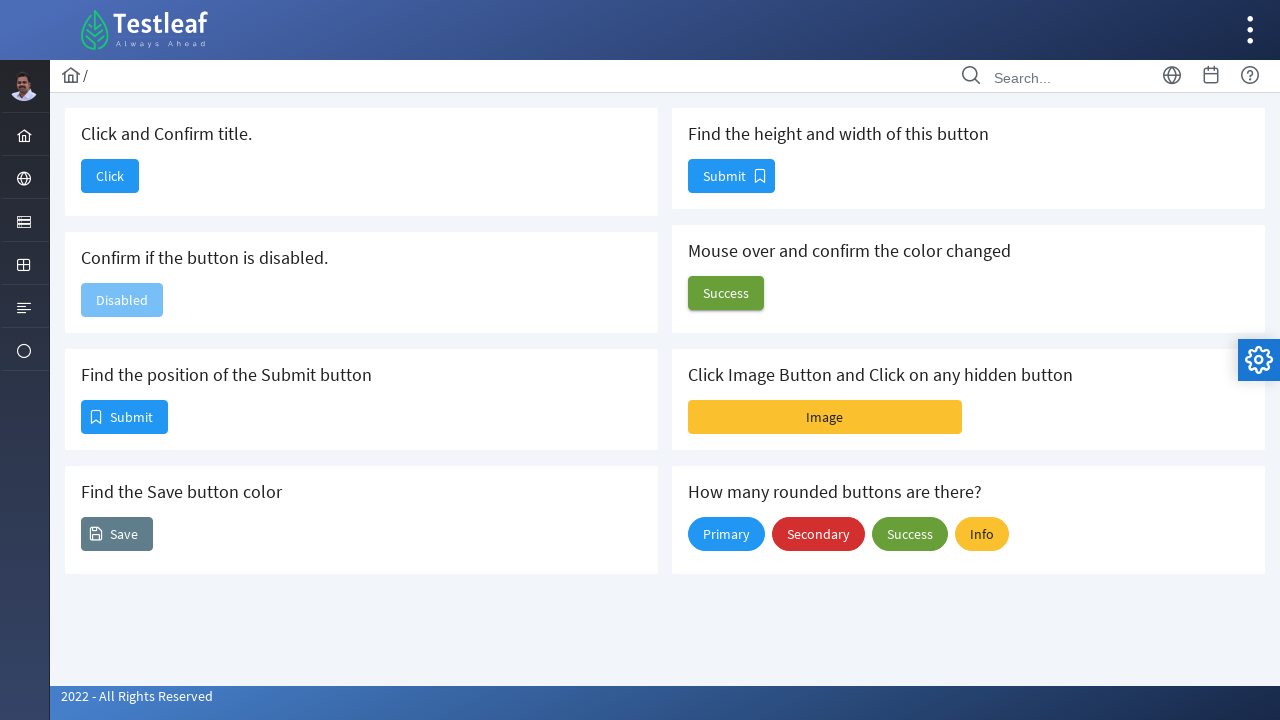

Retrieved computed color of the Save button
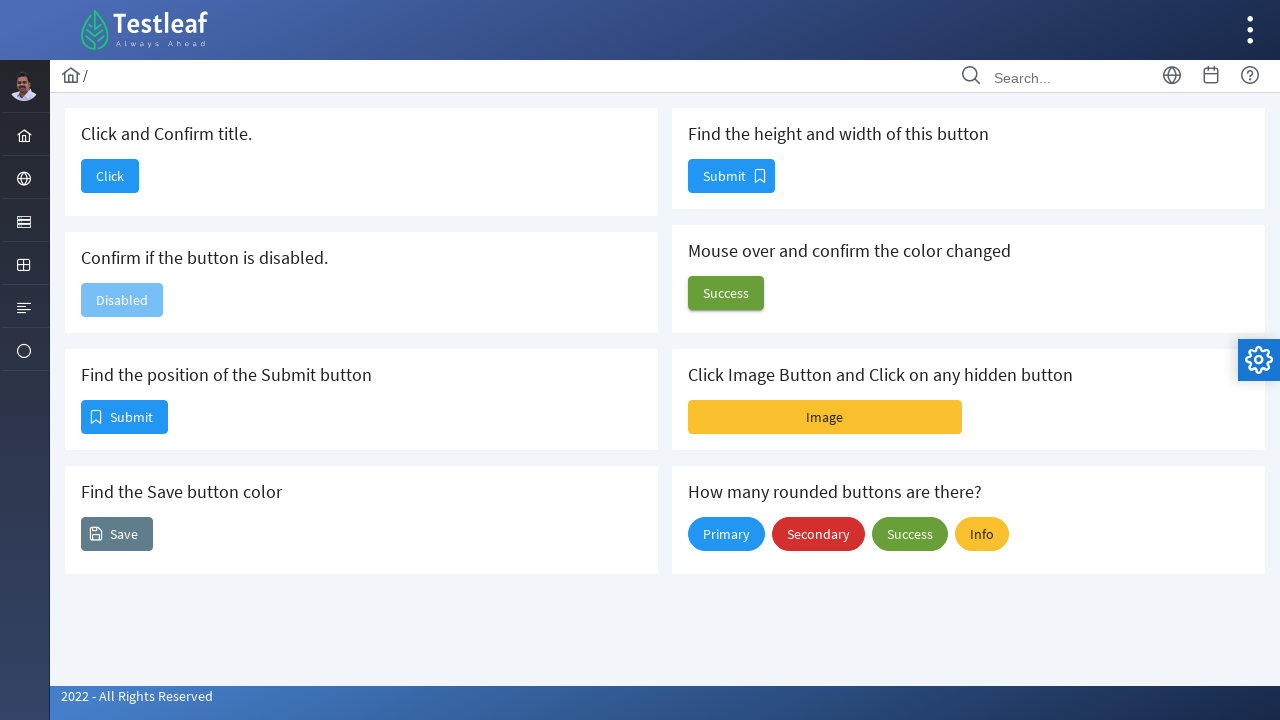

Retrieved dimensions (width and height) of the second Submit button
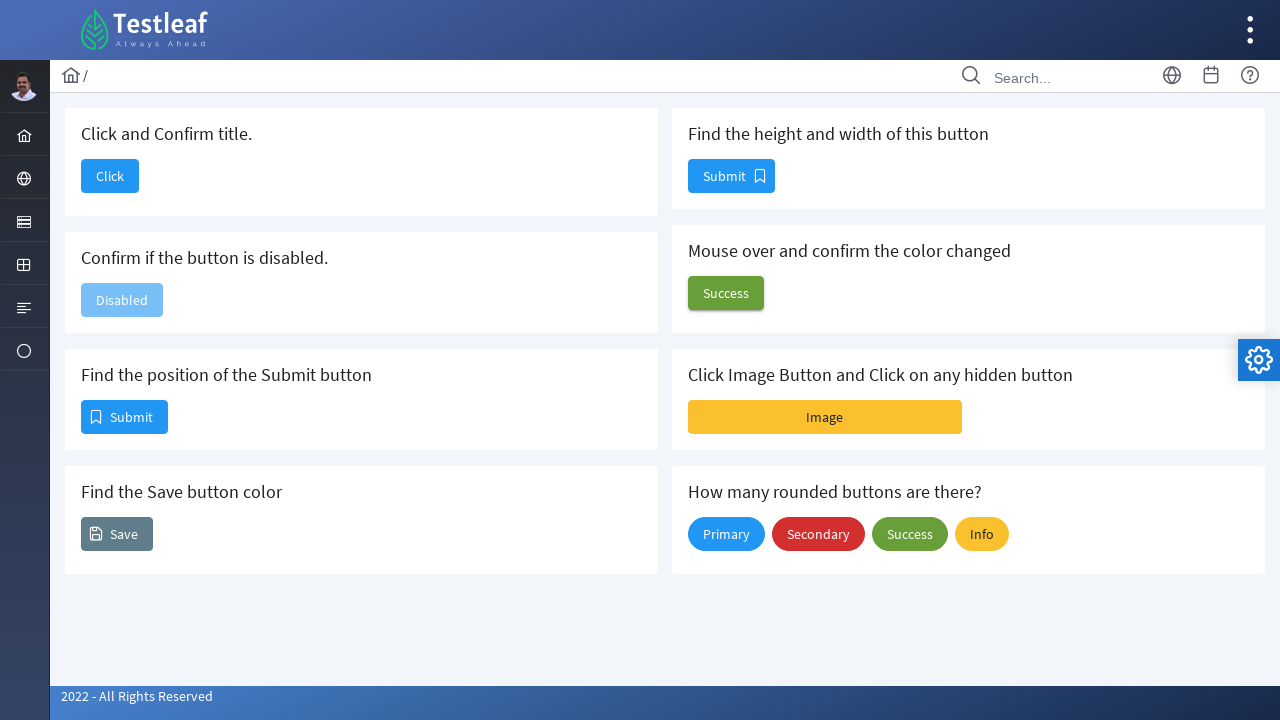

Retrieved background color of Success button before hover
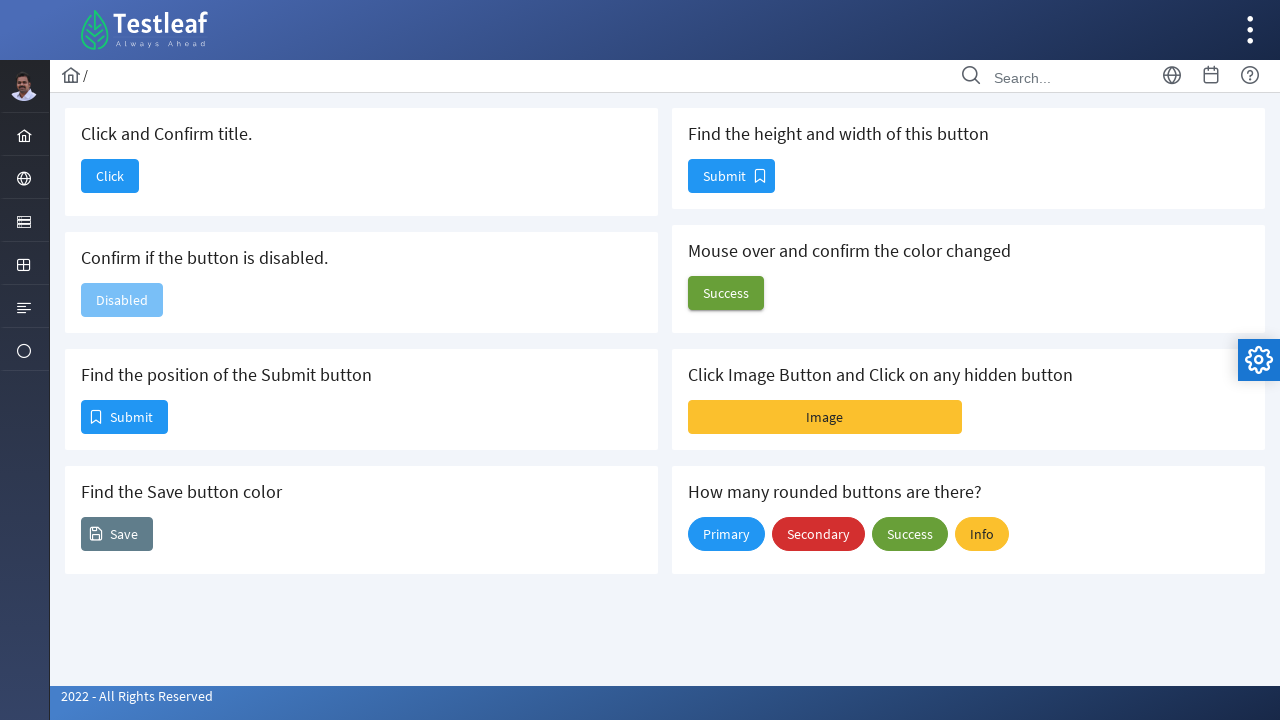

Hovered over the Success button at (726, 293) on (//span[.='Success'])[1]
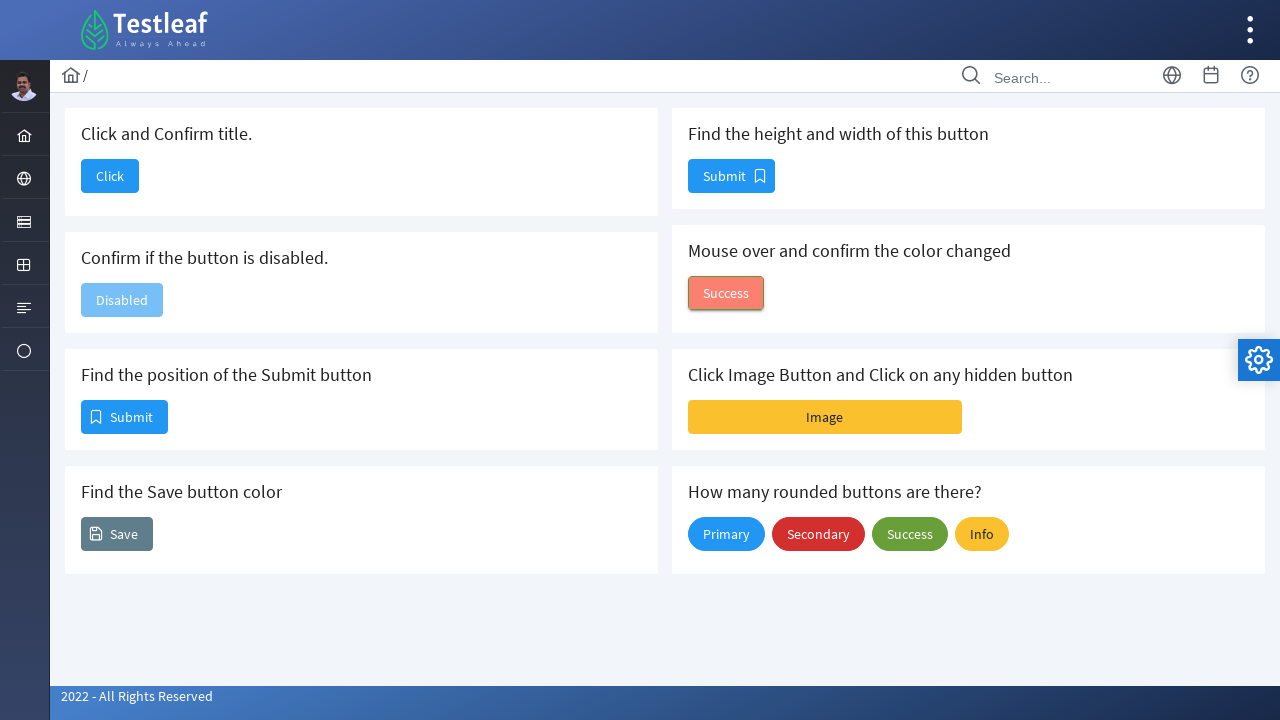

Retrieved background color of Success button after hover
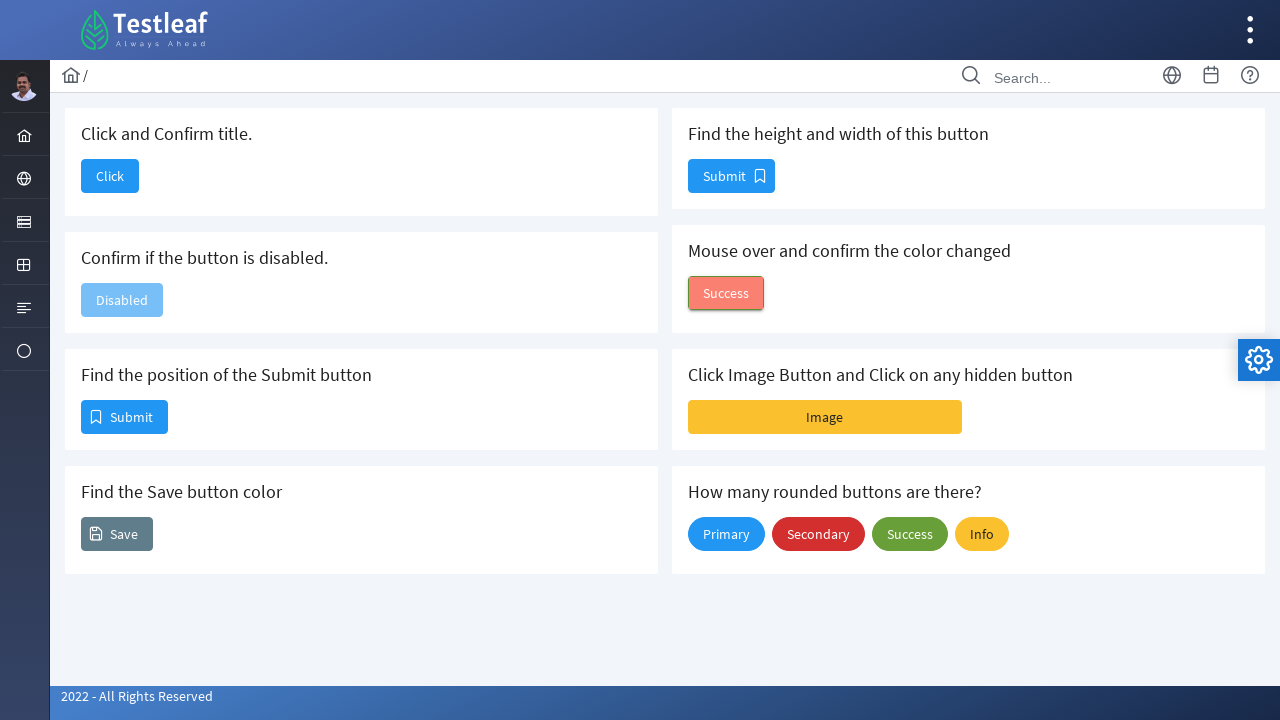

Clicked the Image button at (825, 417) on (//span[.='Image'])[1]
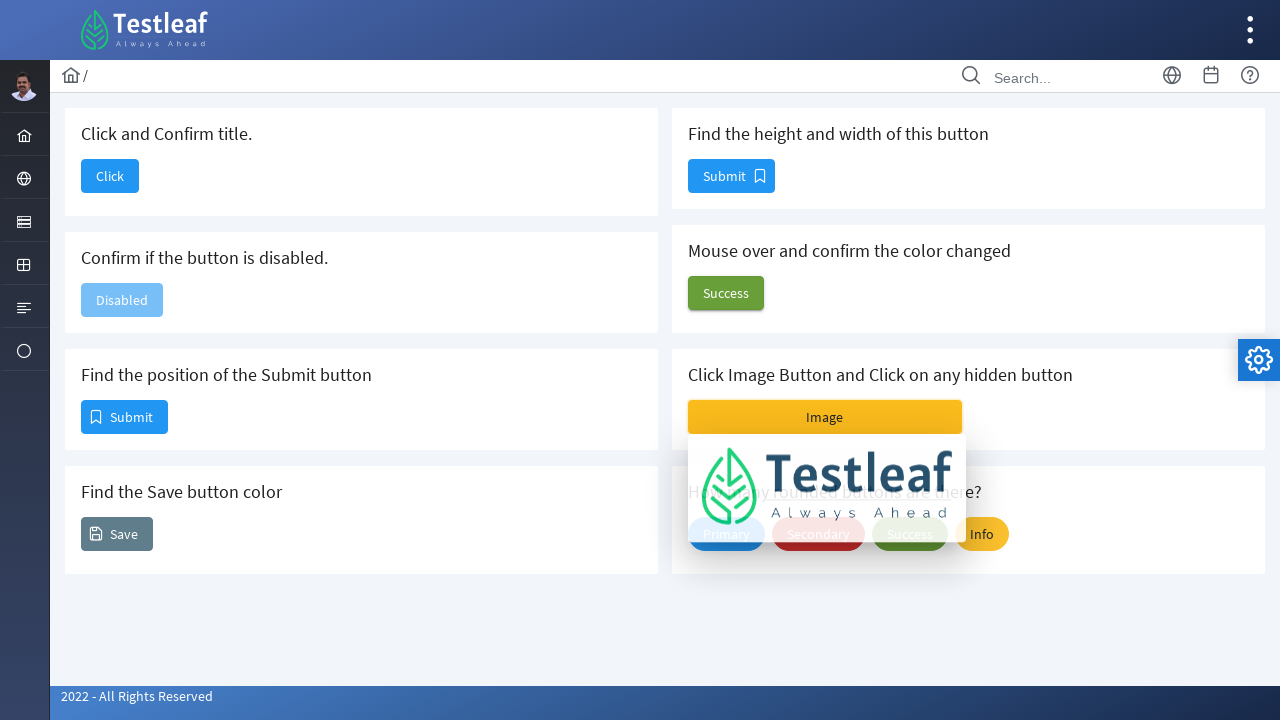

Clicked on the card containing hidden elements at (968, 400) on xpath=//div[@class='card ui-fluid']
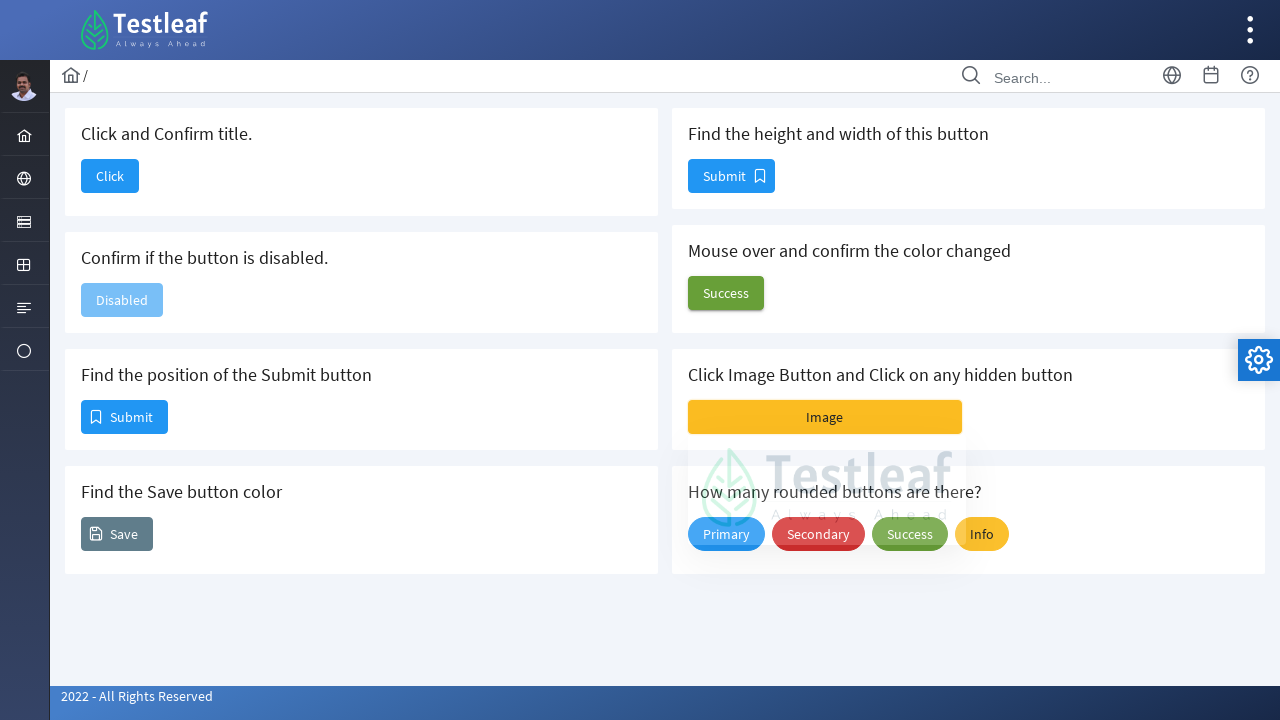

Counted 4 rounded buttons on the page
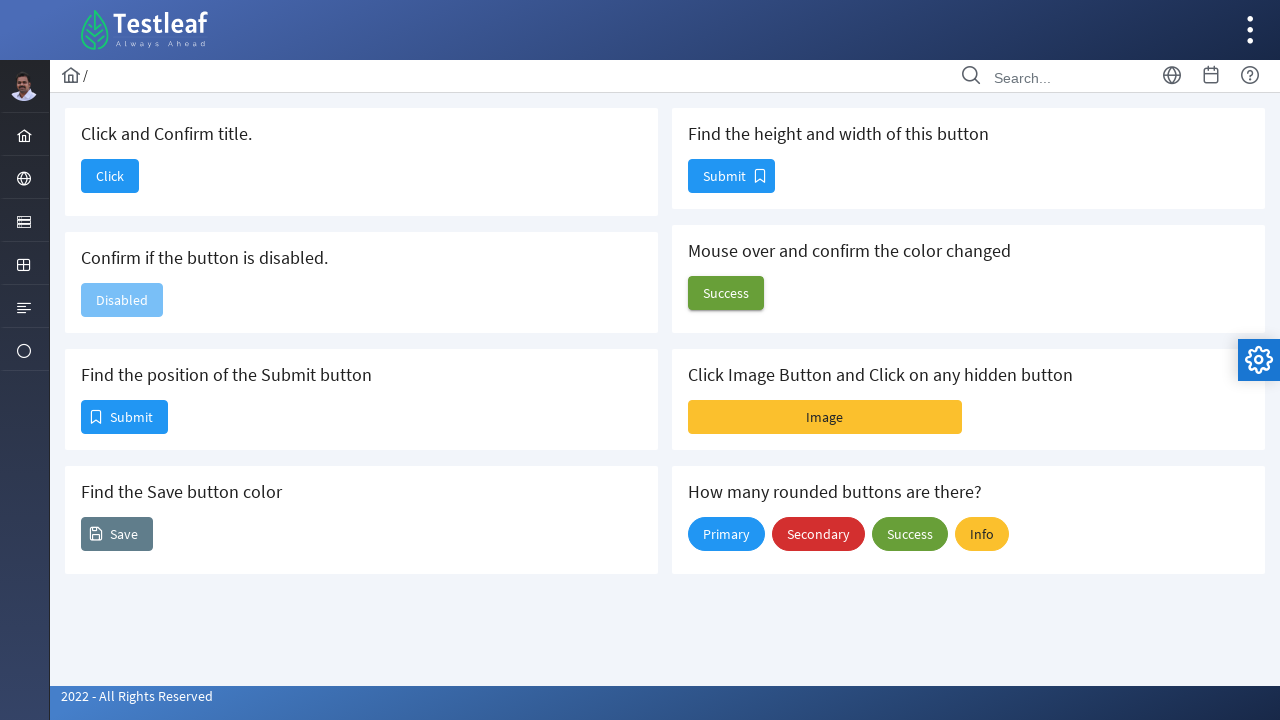

Waited for 2 seconds before finishing
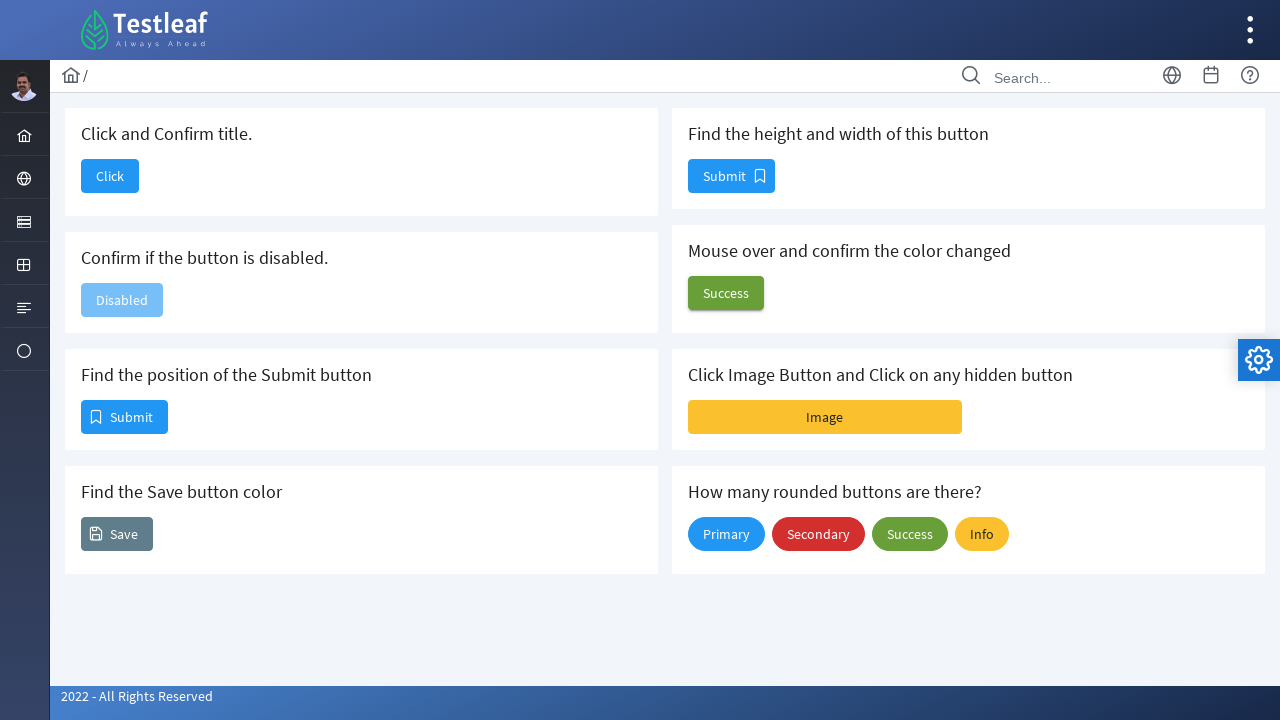

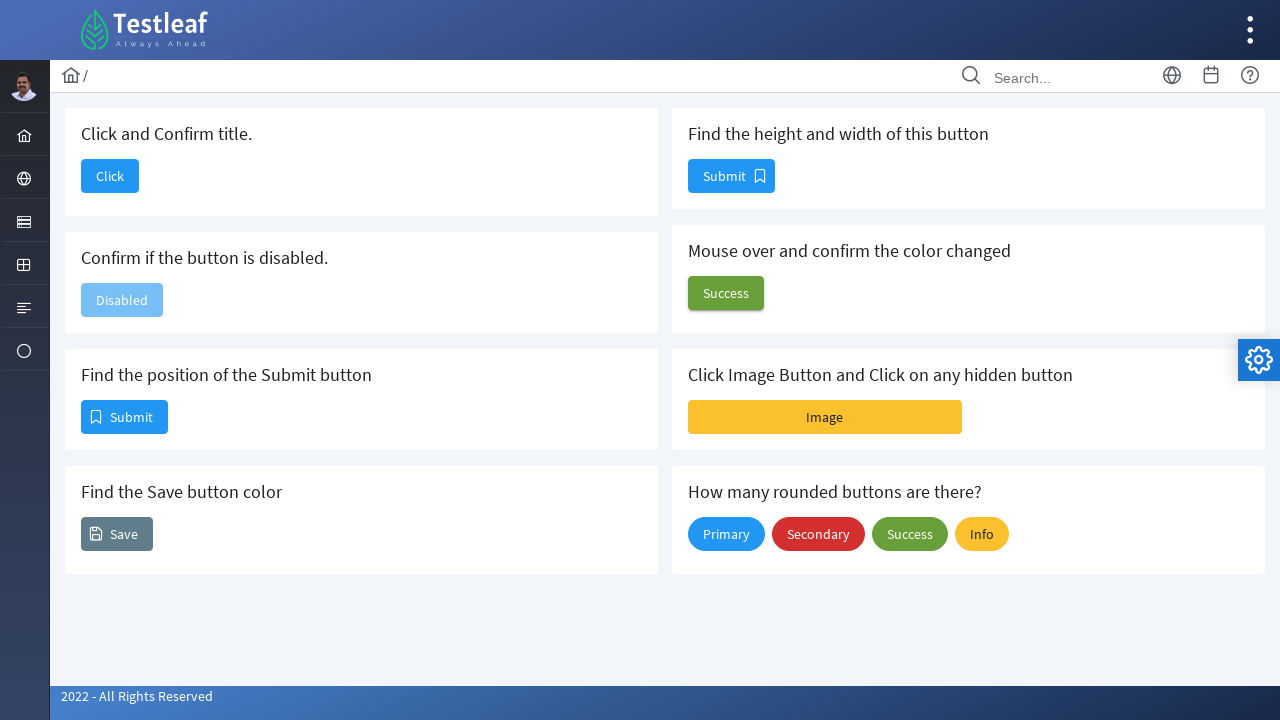